Tests that clicking Clear completed removes all completed items from the list

Starting URL: https://demo.playwright.dev/todomvc

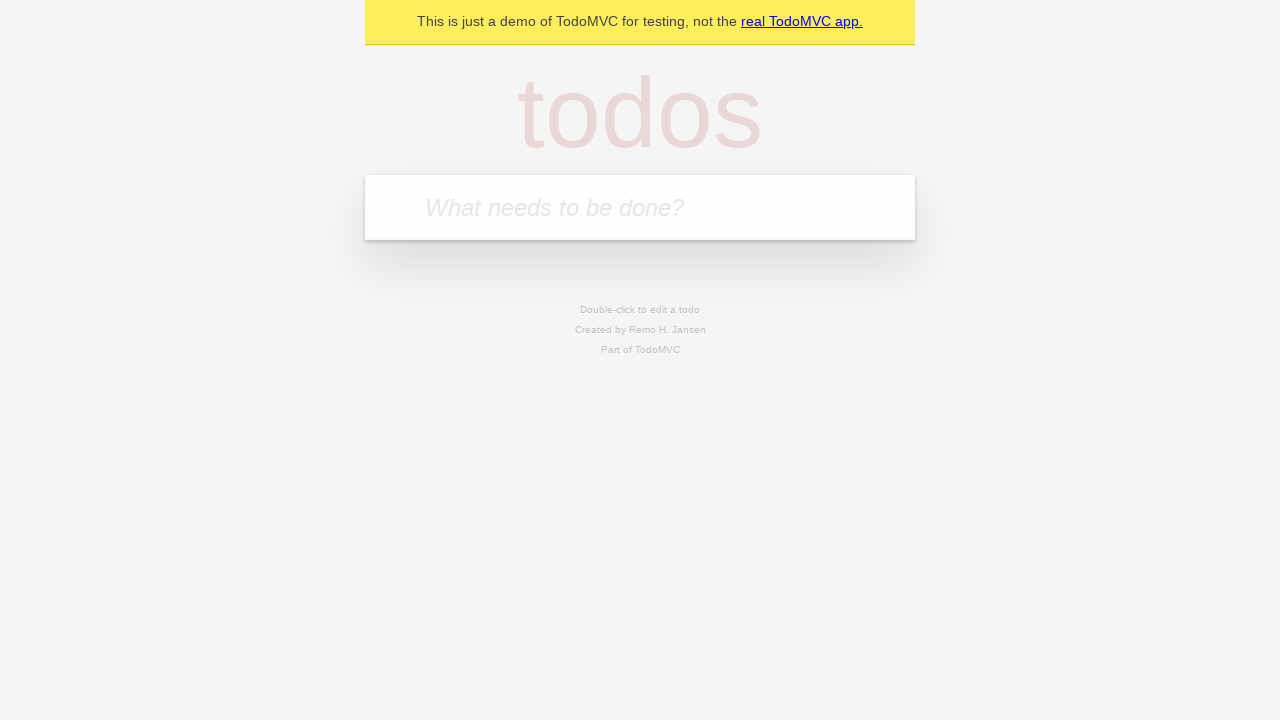

Filled todo input with 'buy some cheese' on internal:attr=[placeholder="What needs to be done?"i]
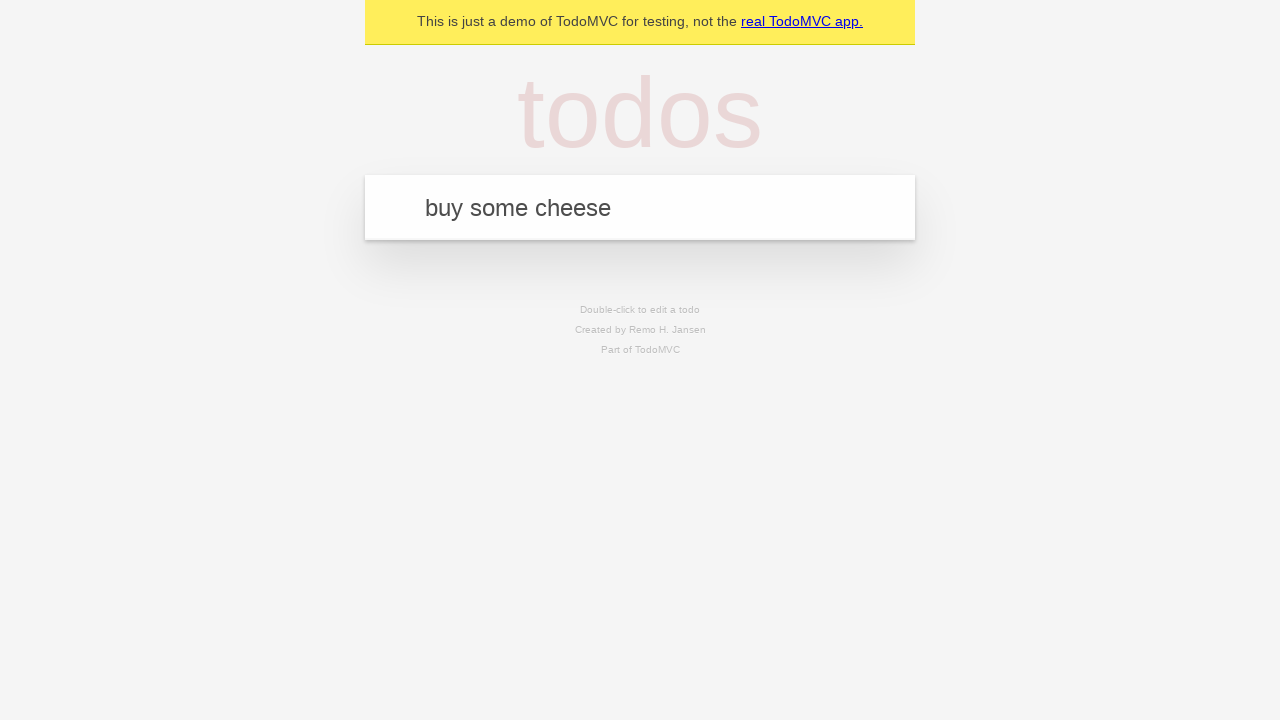

Pressed Enter to add todo 'buy some cheese' on internal:attr=[placeholder="What needs to be done?"i]
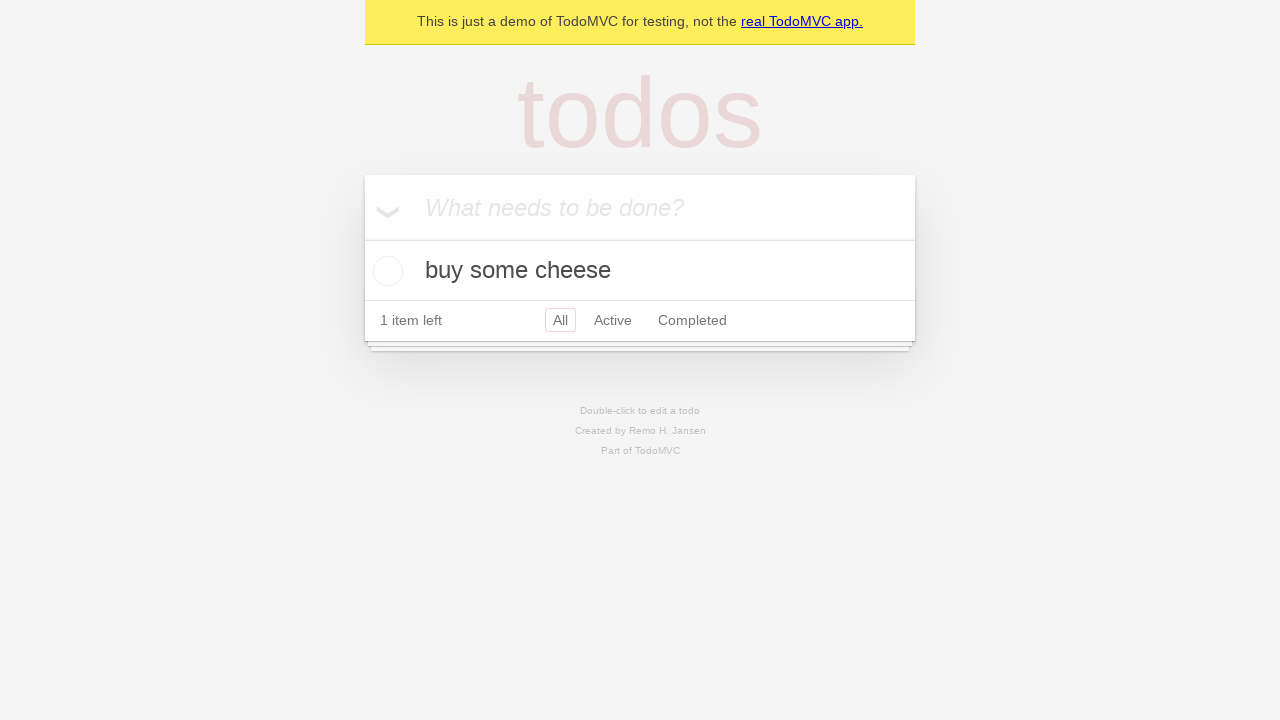

Filled todo input with 'feed the cat' on internal:attr=[placeholder="What needs to be done?"i]
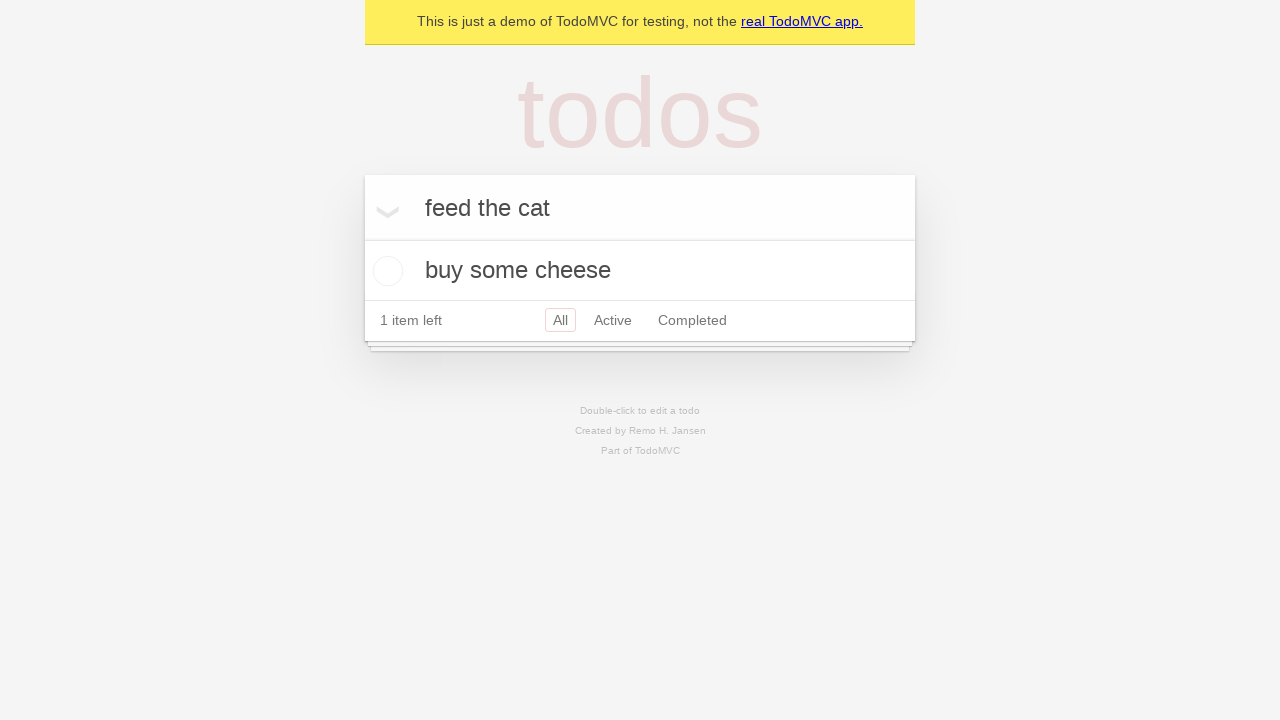

Pressed Enter to add todo 'feed the cat' on internal:attr=[placeholder="What needs to be done?"i]
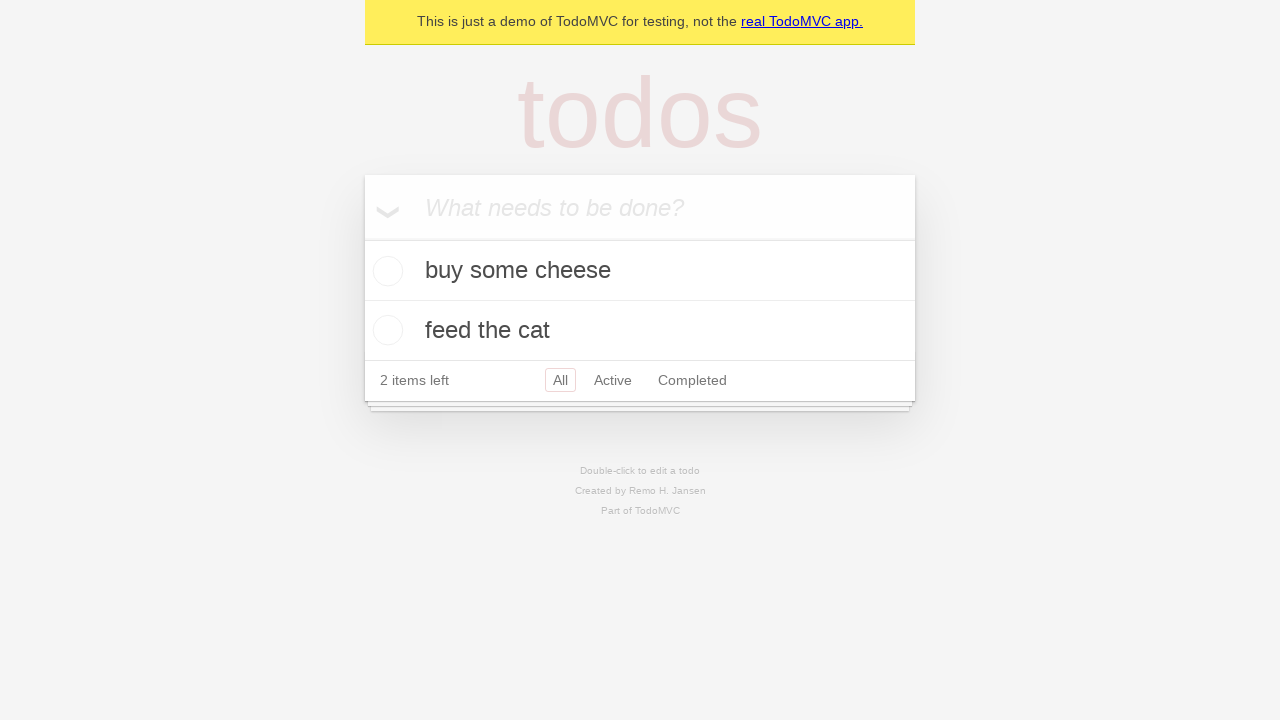

Filled todo input with 'book a doctors appointment' on internal:attr=[placeholder="What needs to be done?"i]
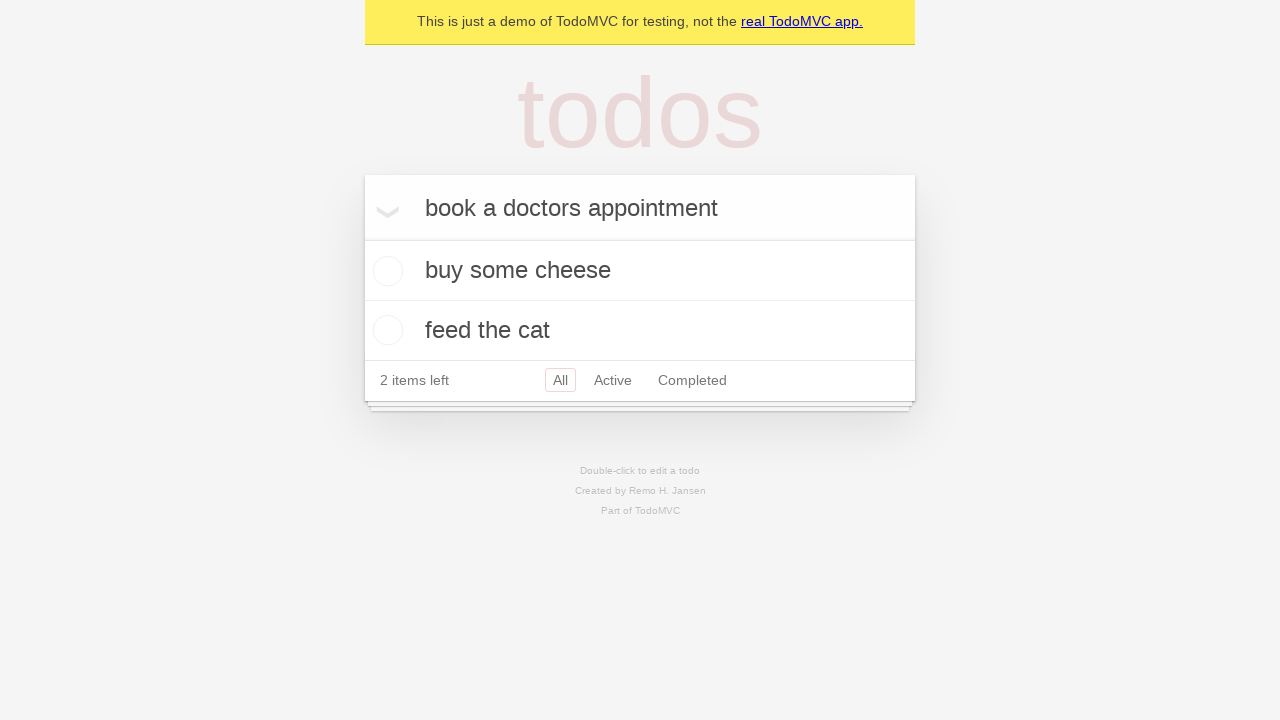

Pressed Enter to add todo 'book a doctors appointment' on internal:attr=[placeholder="What needs to be done?"i]
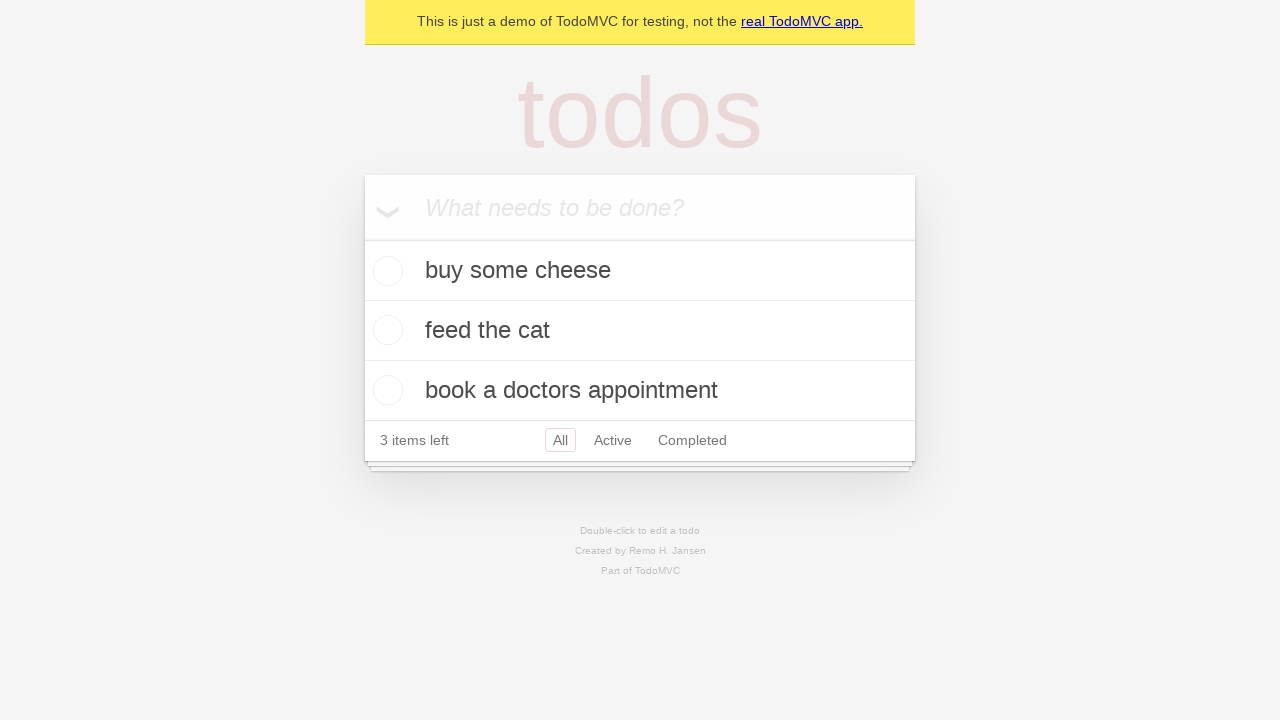

Waited for 3 todo items to be created
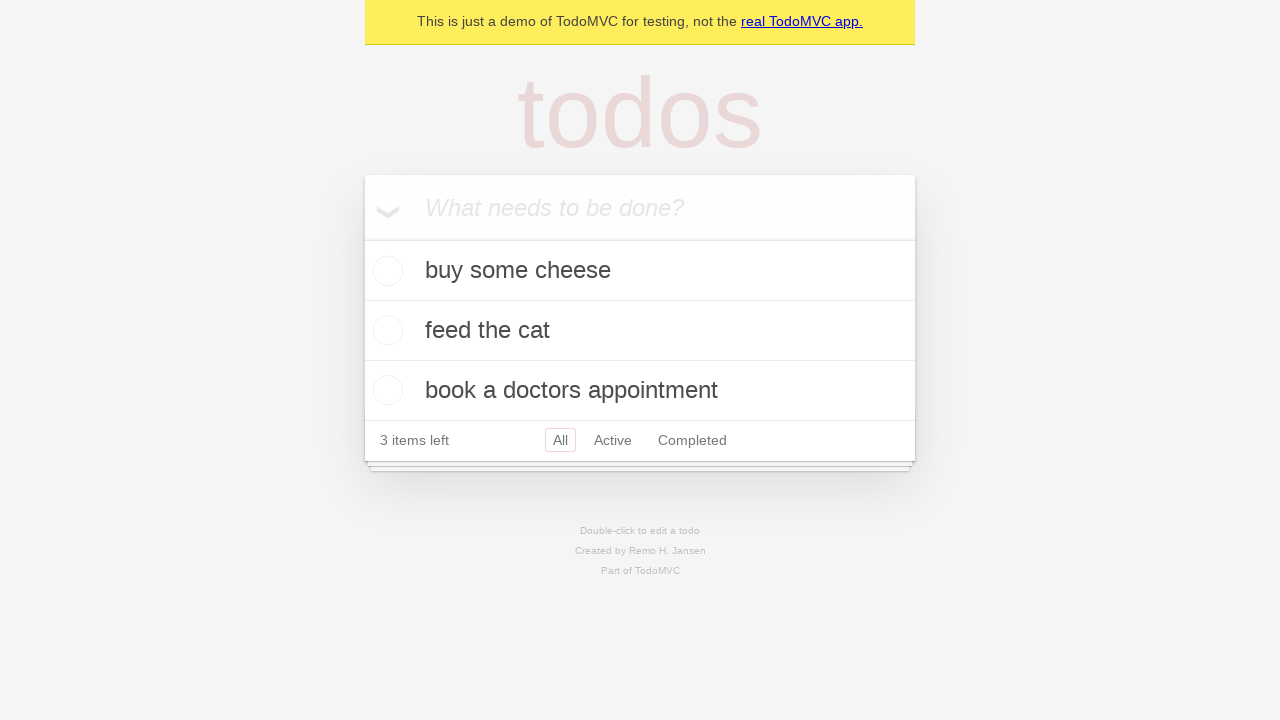

Checked the second todo item to mark it as completed at (385, 330) on internal:testid=[data-testid="todo-item"s] >> nth=1 >> internal:role=checkbox
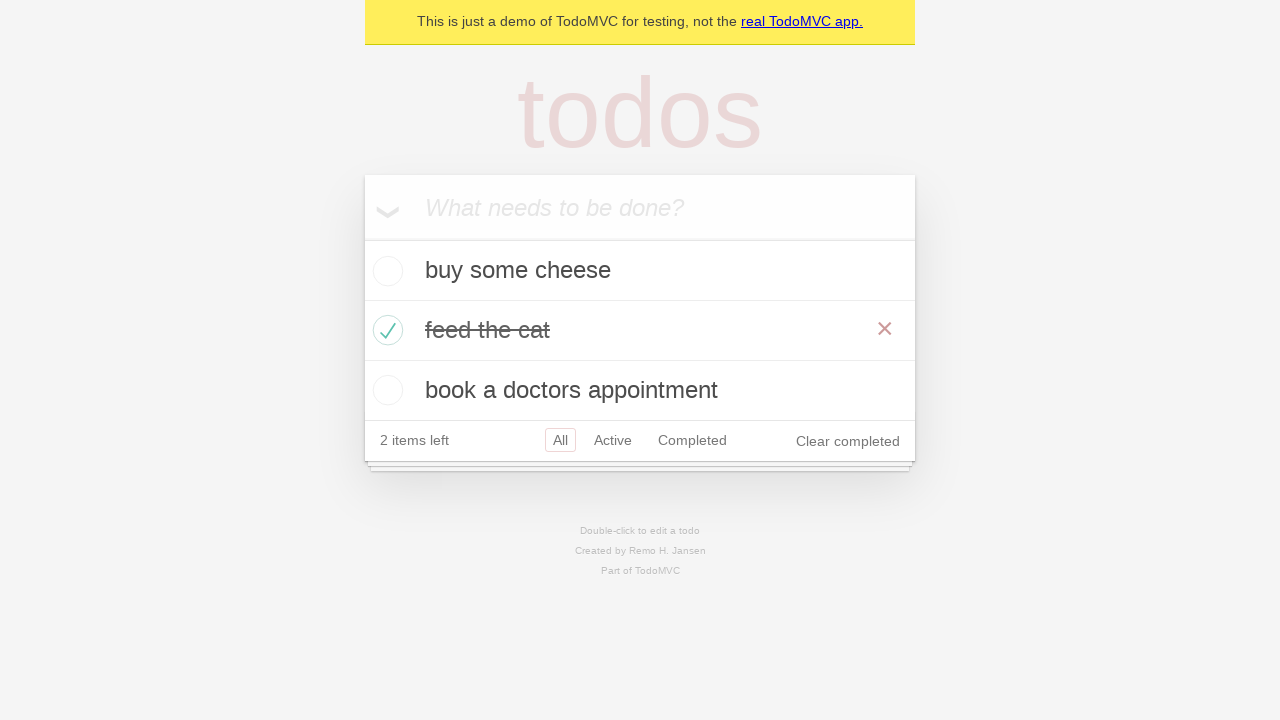

Clicked 'Clear completed' button to remove completed items at (848, 441) on internal:role=button[name="Clear completed"i]
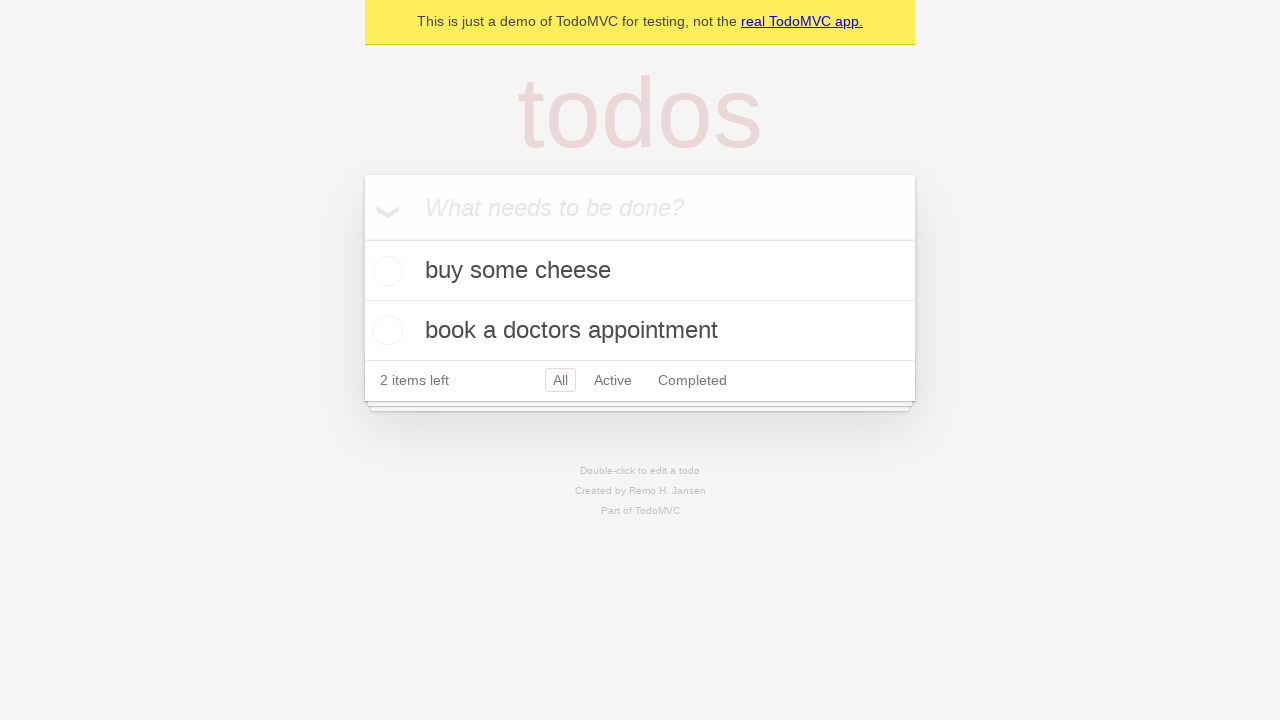

Verified that completed item was removed, 2 items remain in the list
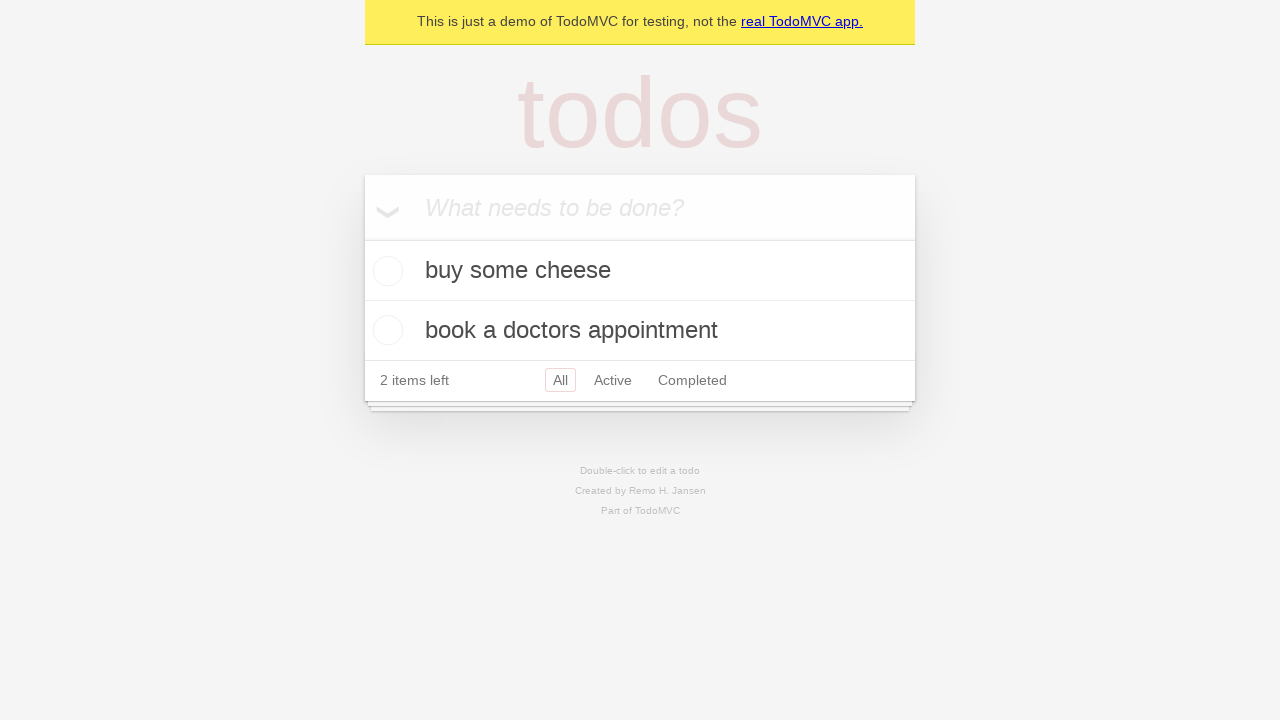

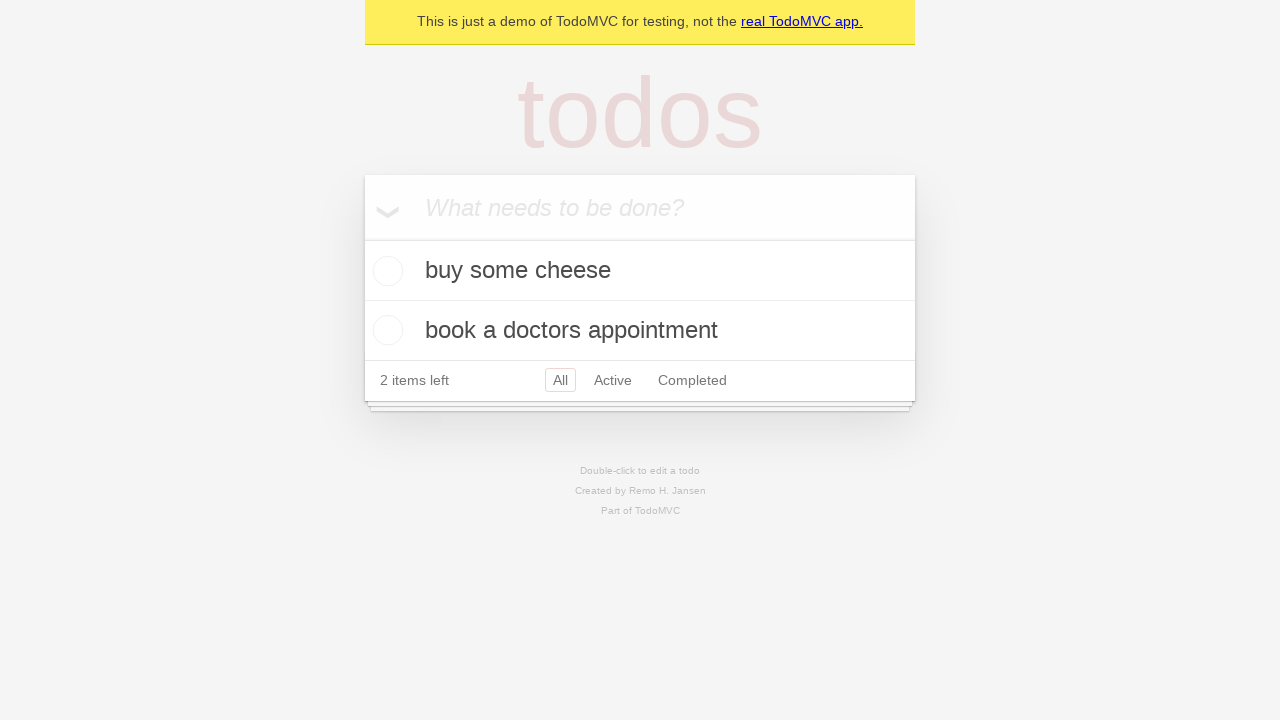